Tests checkbox functionality by selecting a checkbox, verifying its selected state, and counting the total number of checkboxes on the page

Starting URL: https://rahulshettyacademy.com/dropdownsPractise/

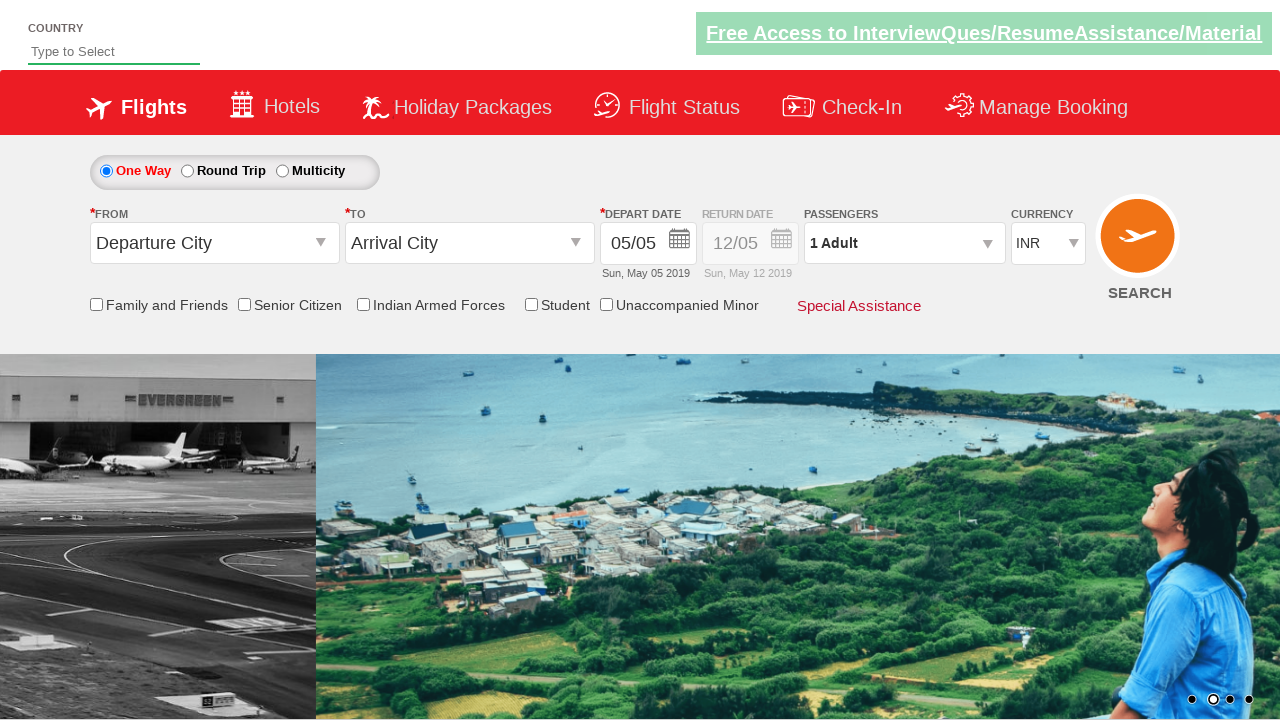

Clicked on the Armed Forces checkbox at (363, 304) on input[id*='Arm']
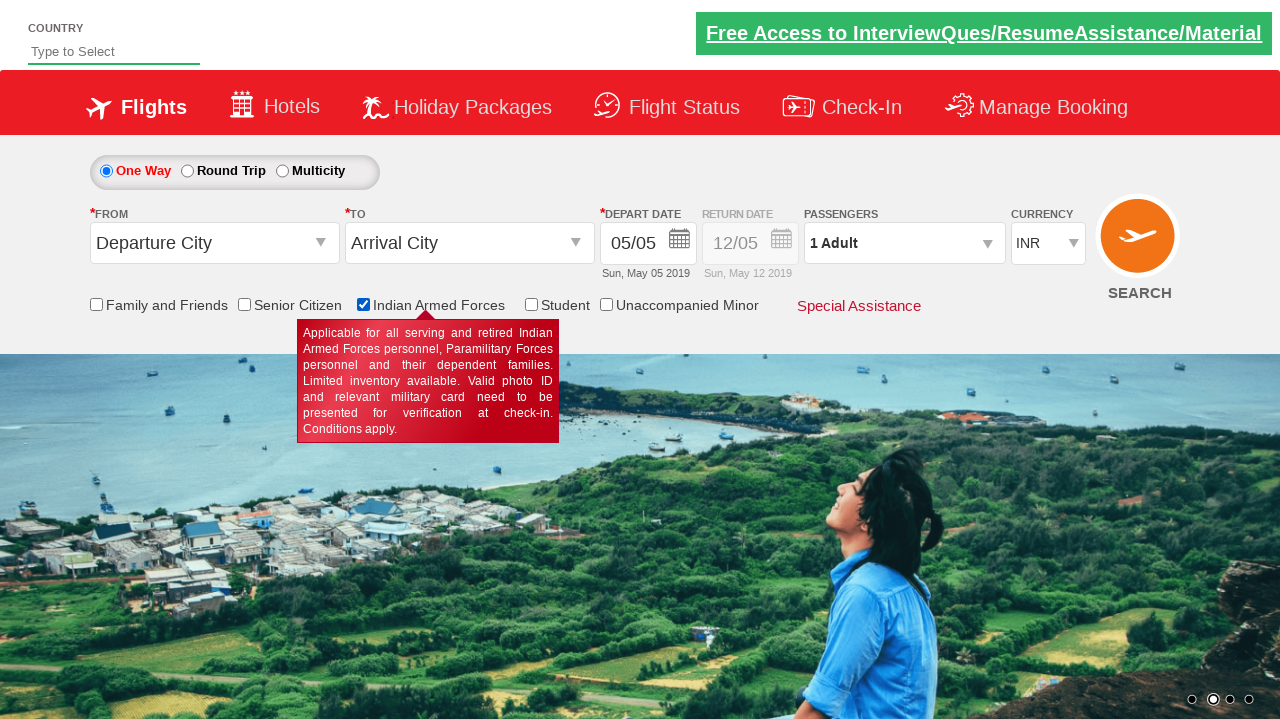

Verified Armed Forces checkbox is selected
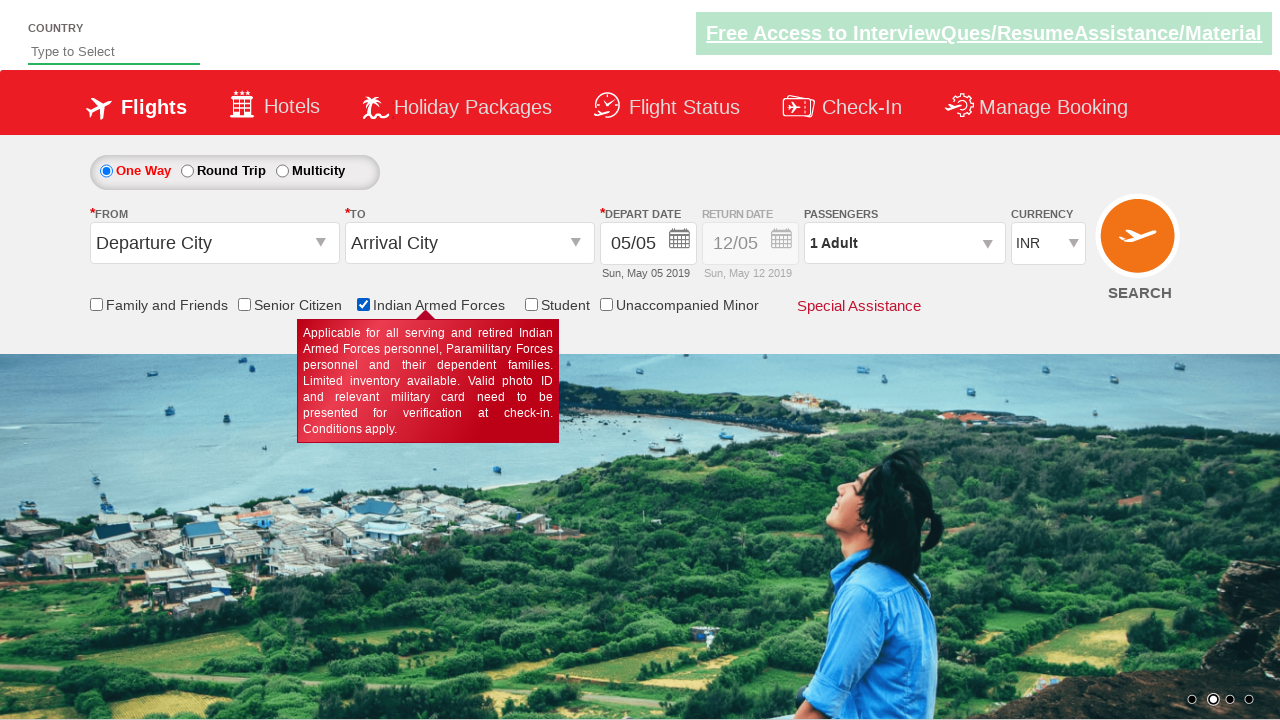

Counted total checkboxes on the page: 6
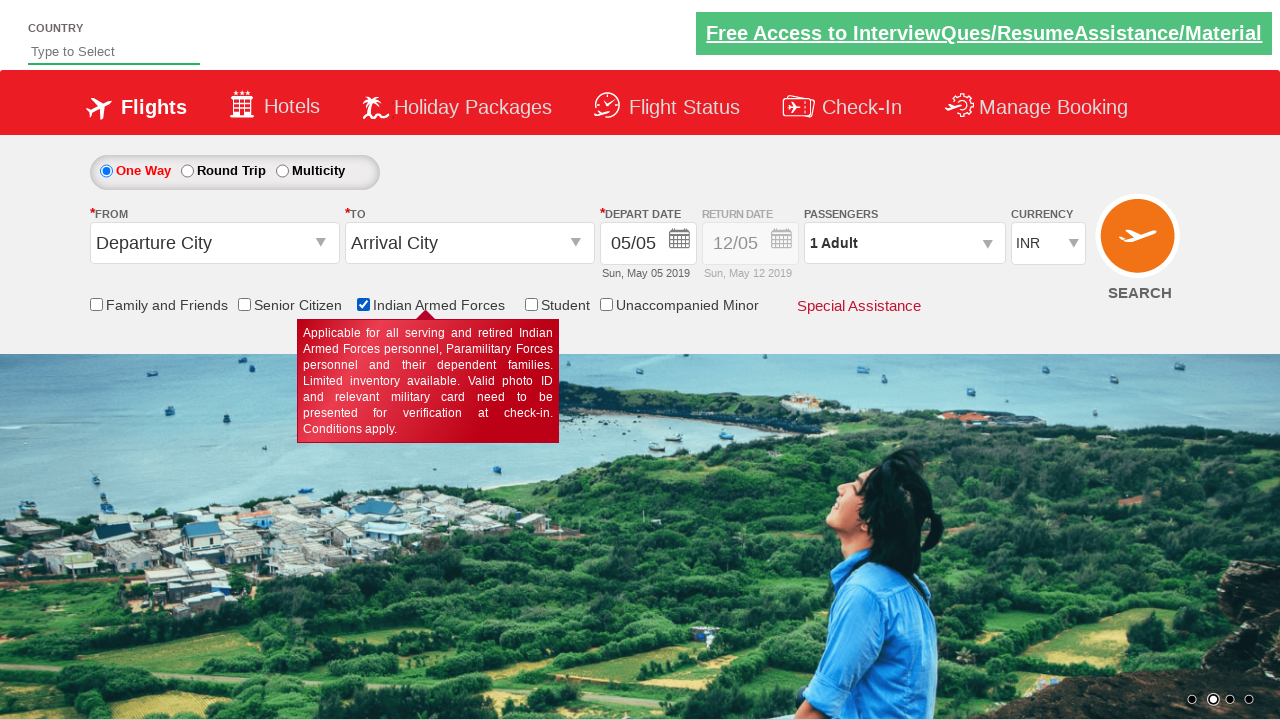

Verified there are exactly 6 checkboxes on the page
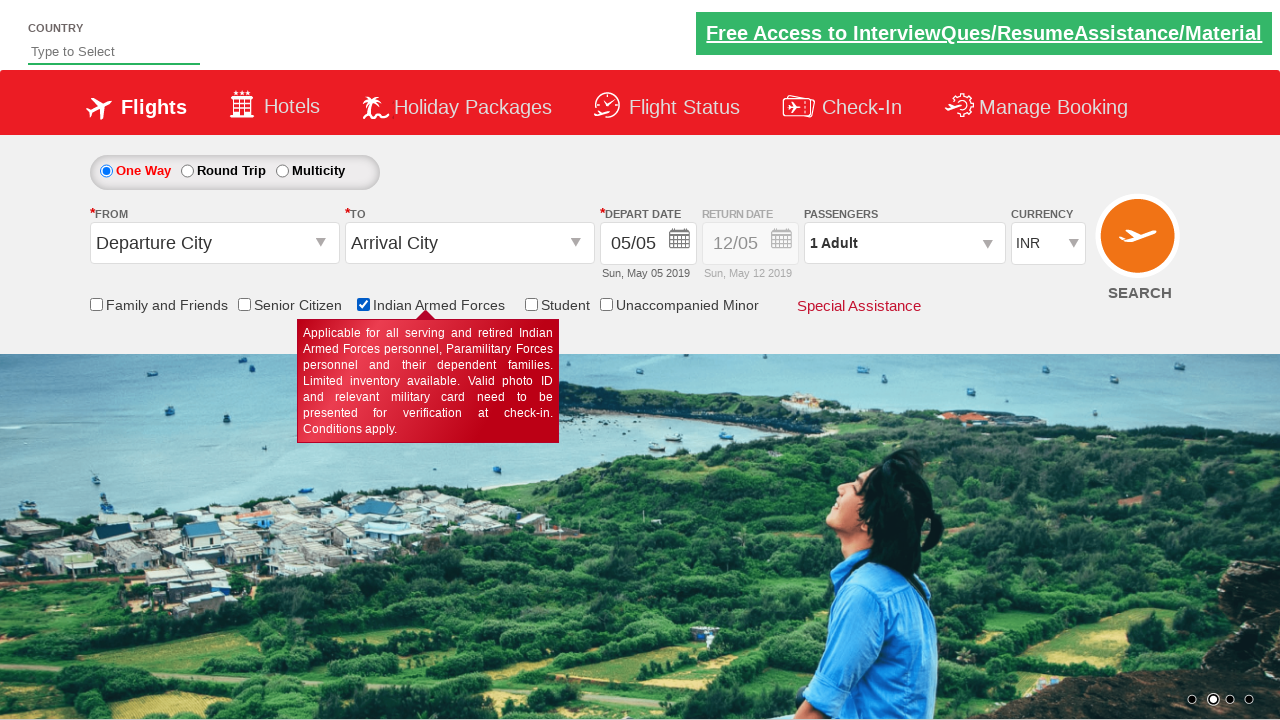

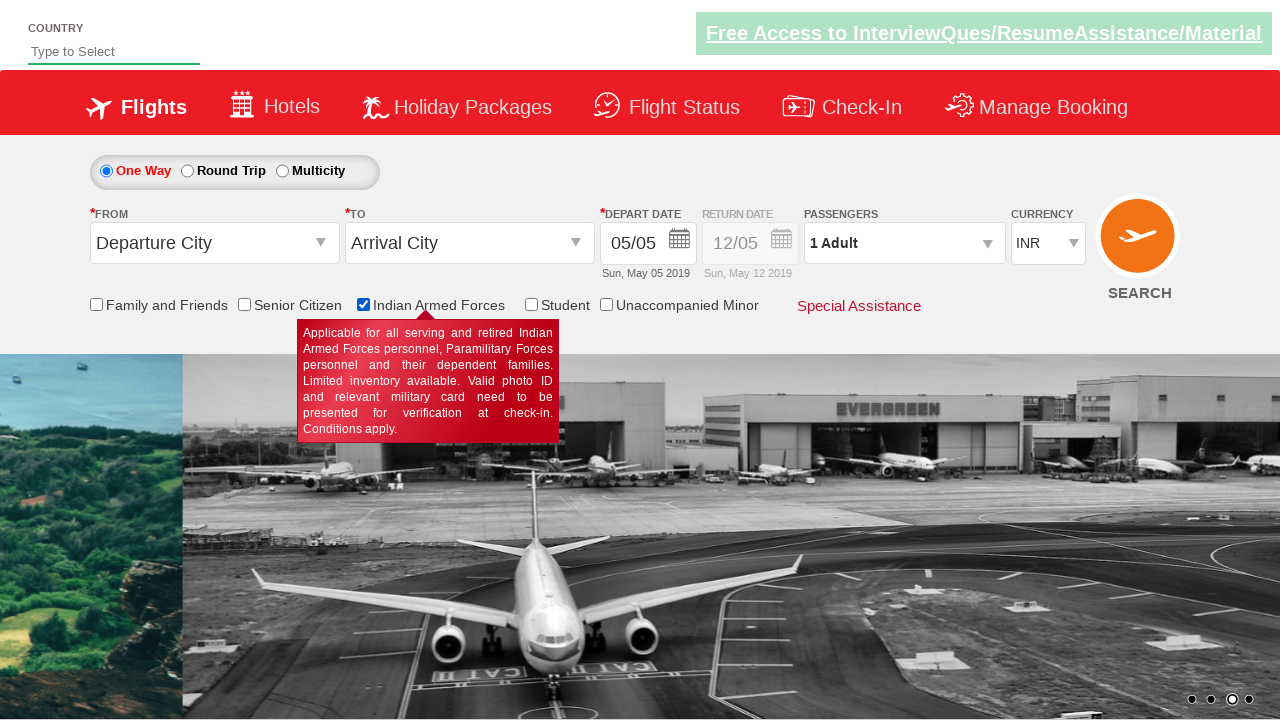